Navigates to W3Schools HTML tutorial, clicks on the HTML Tables link, and scrolls to a specific heading element on the page

Starting URL: https://www.w3schools.com/html/

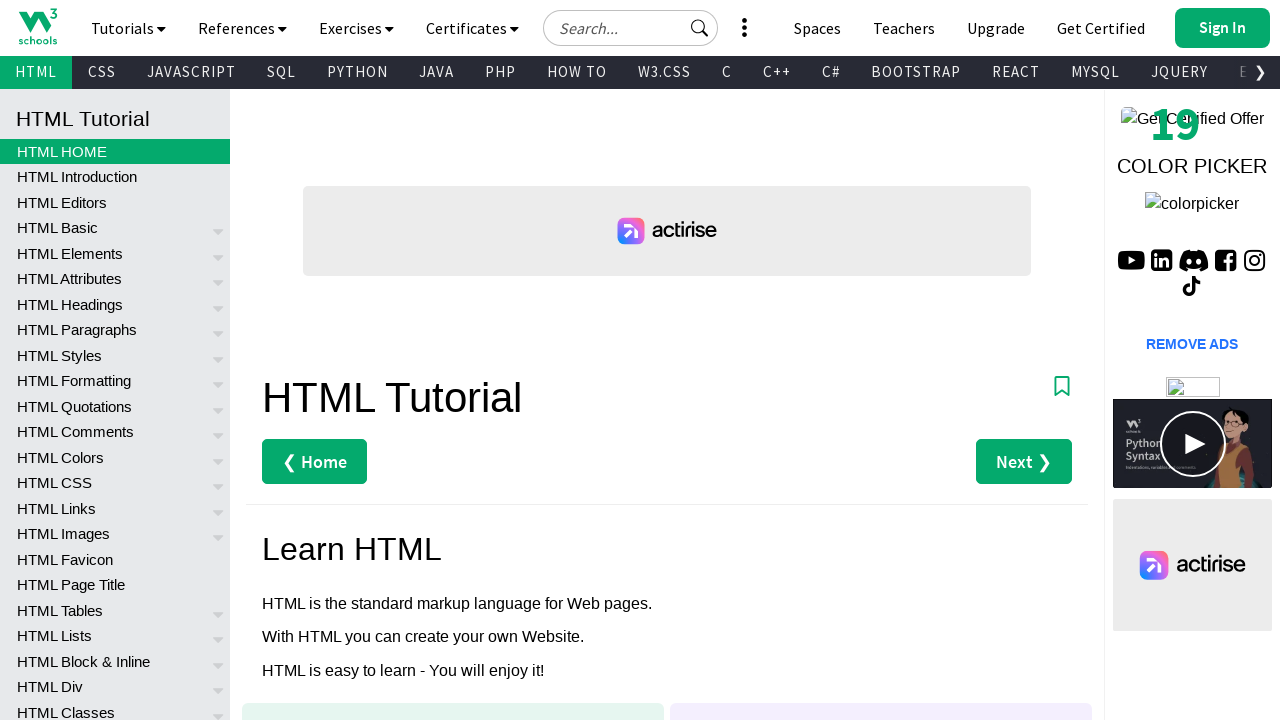

Clicked on HTML Tables link at (115, 610) on a:text('HTML Tables')
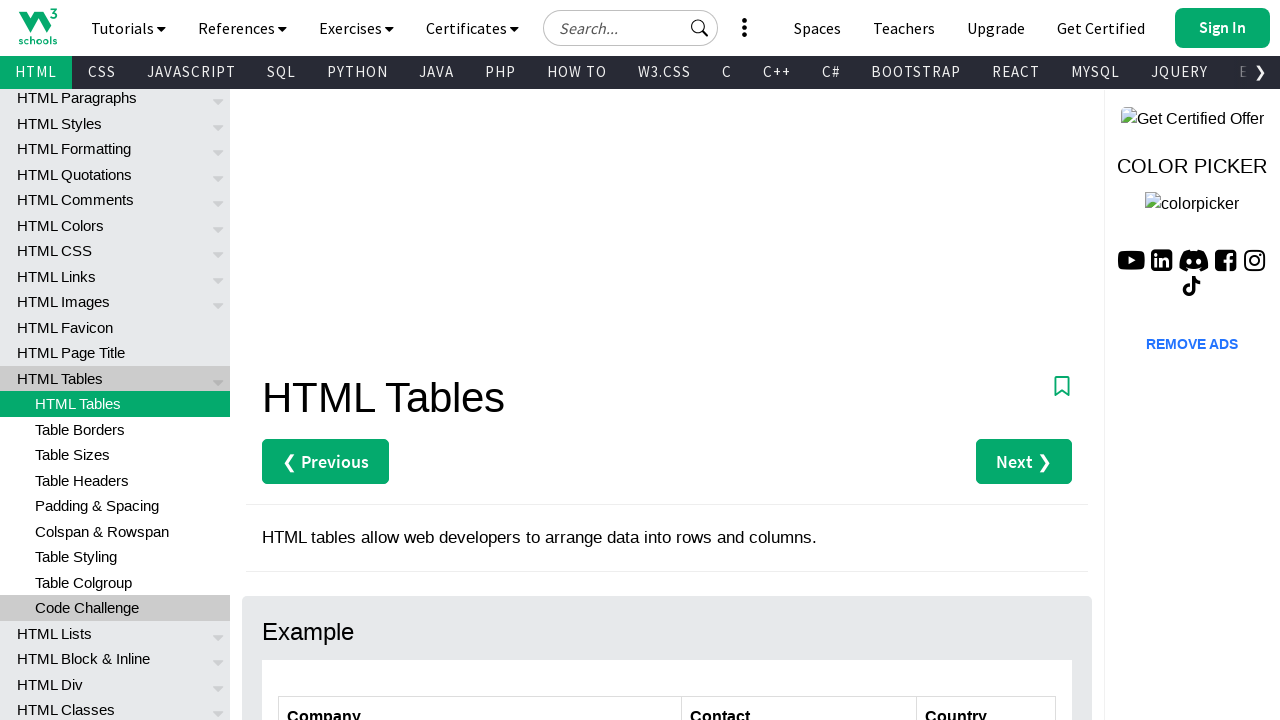

Third h2 heading element loaded
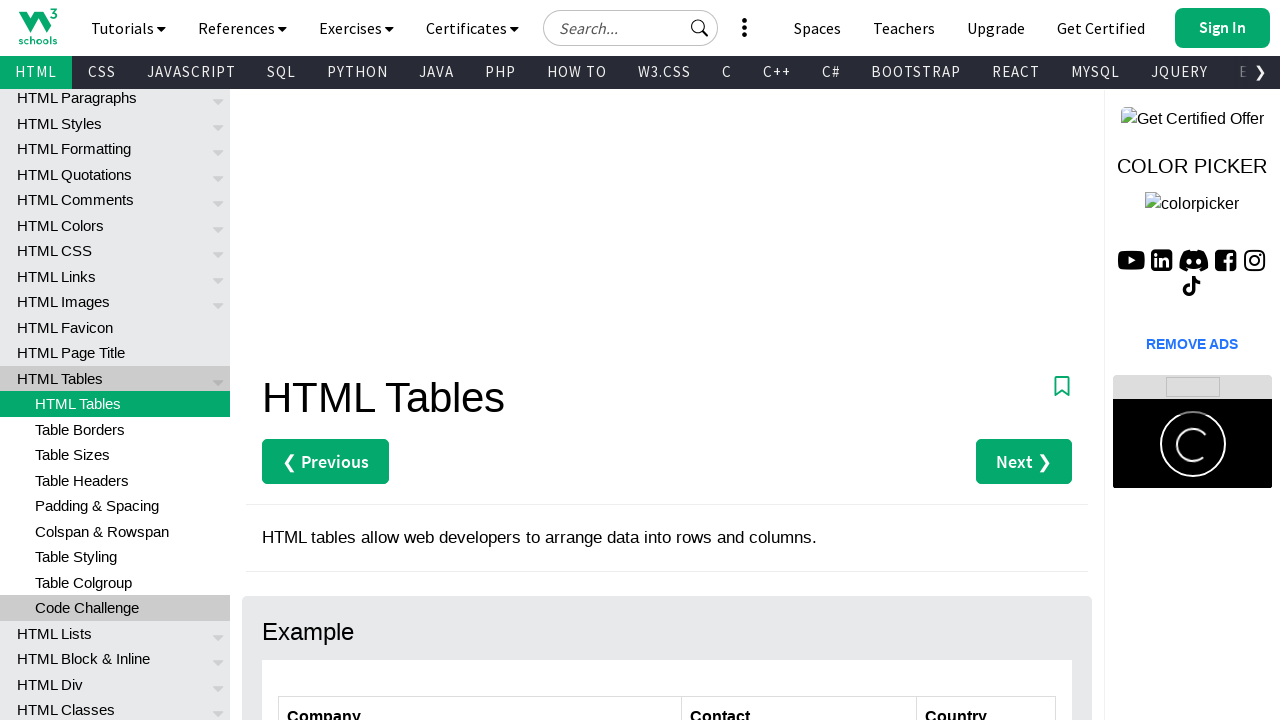

Located third h2 heading element
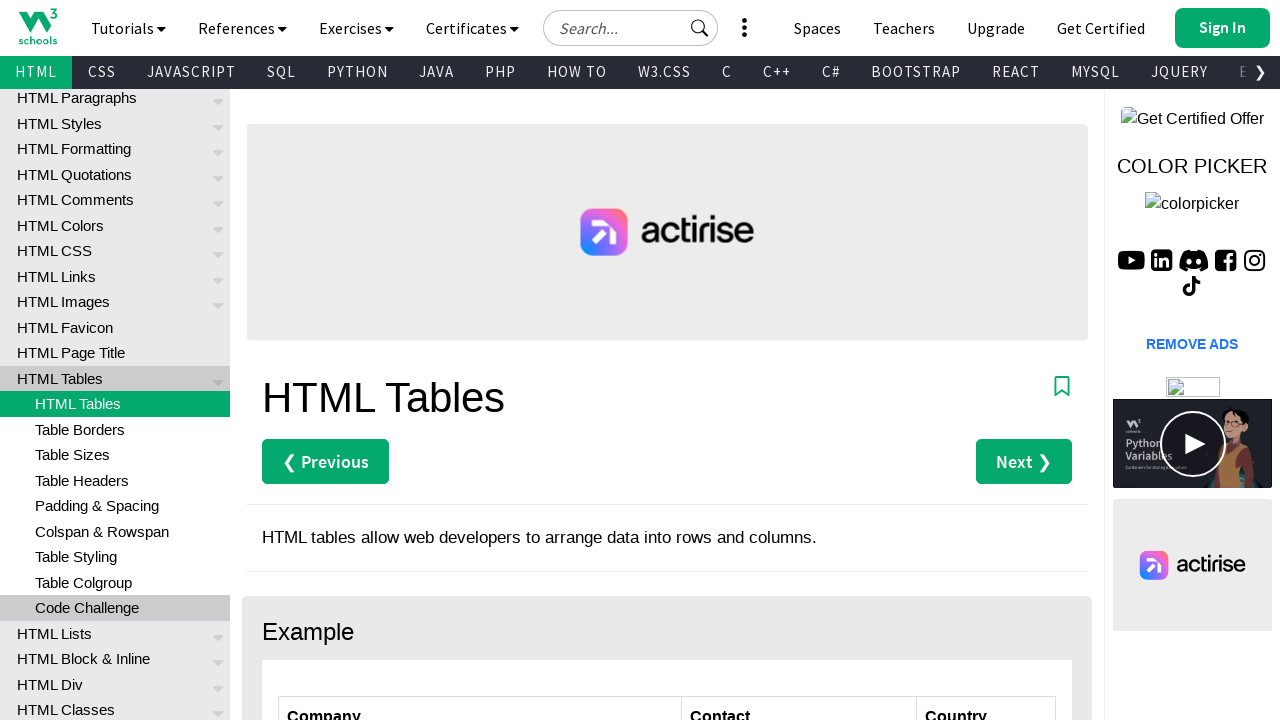

Scrolled to third h2 heading element
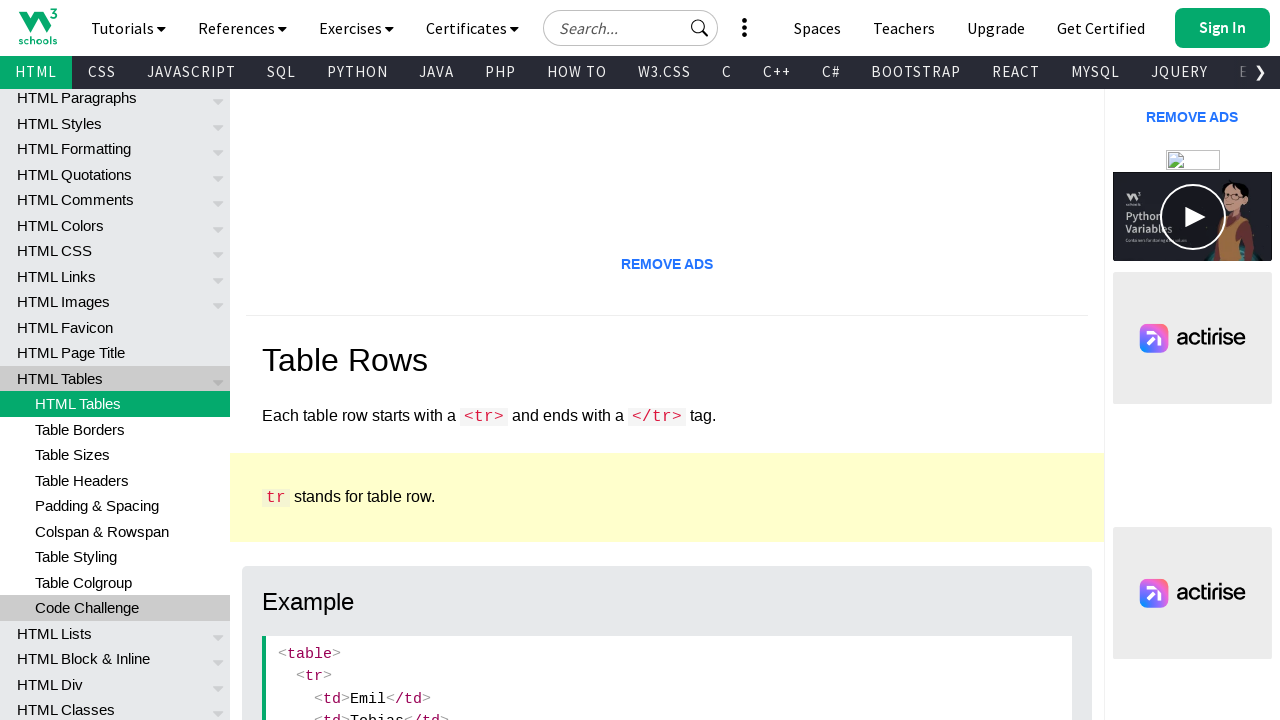

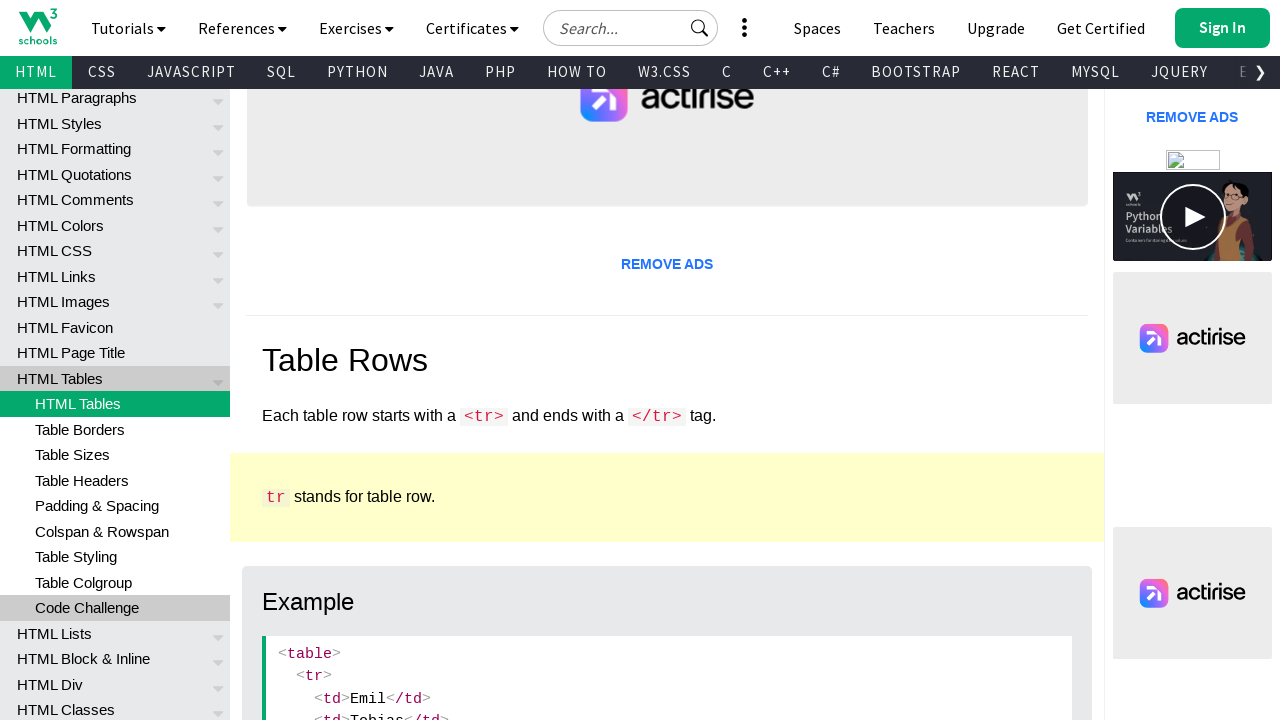